Navigates to Titan22 e-commerce website and clicks on a header navigation icon (likely search or account icon based on SVG element in header)

Starting URL: https://titan22.com/

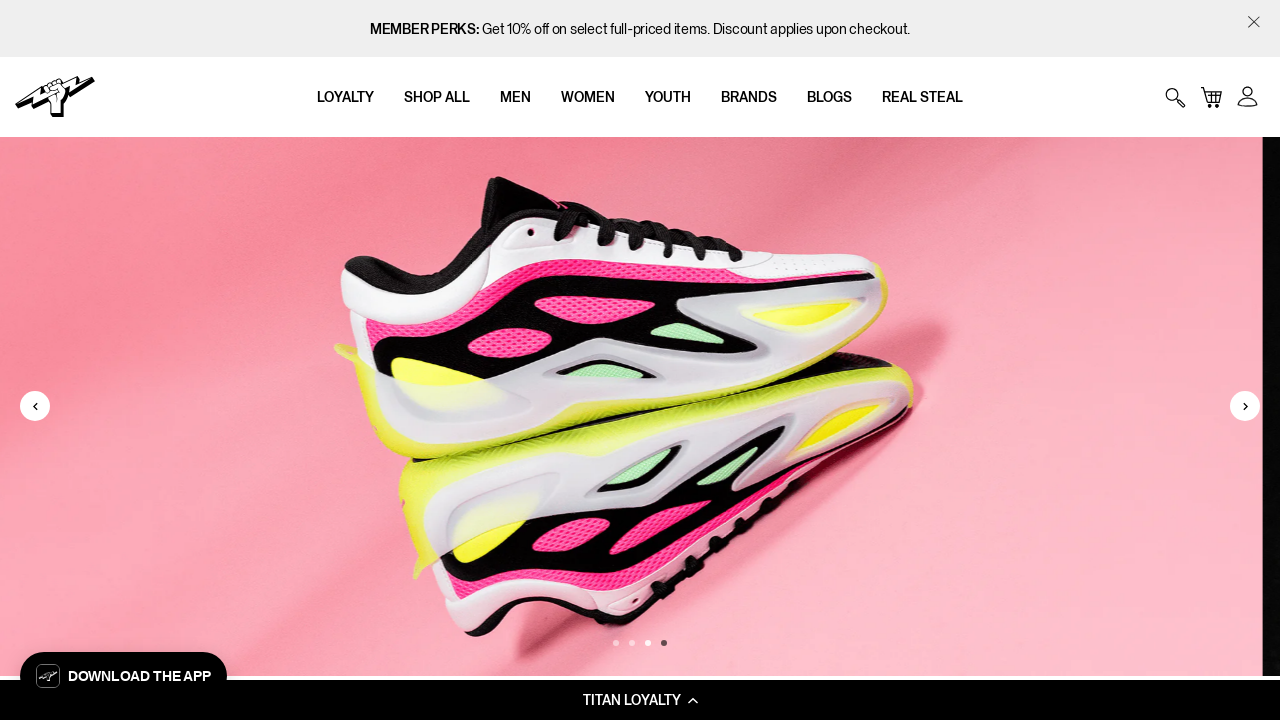

Clicked header navigation icon (SVG element in header) at (1211, 97) on header div div div a:nth-child(2) svg
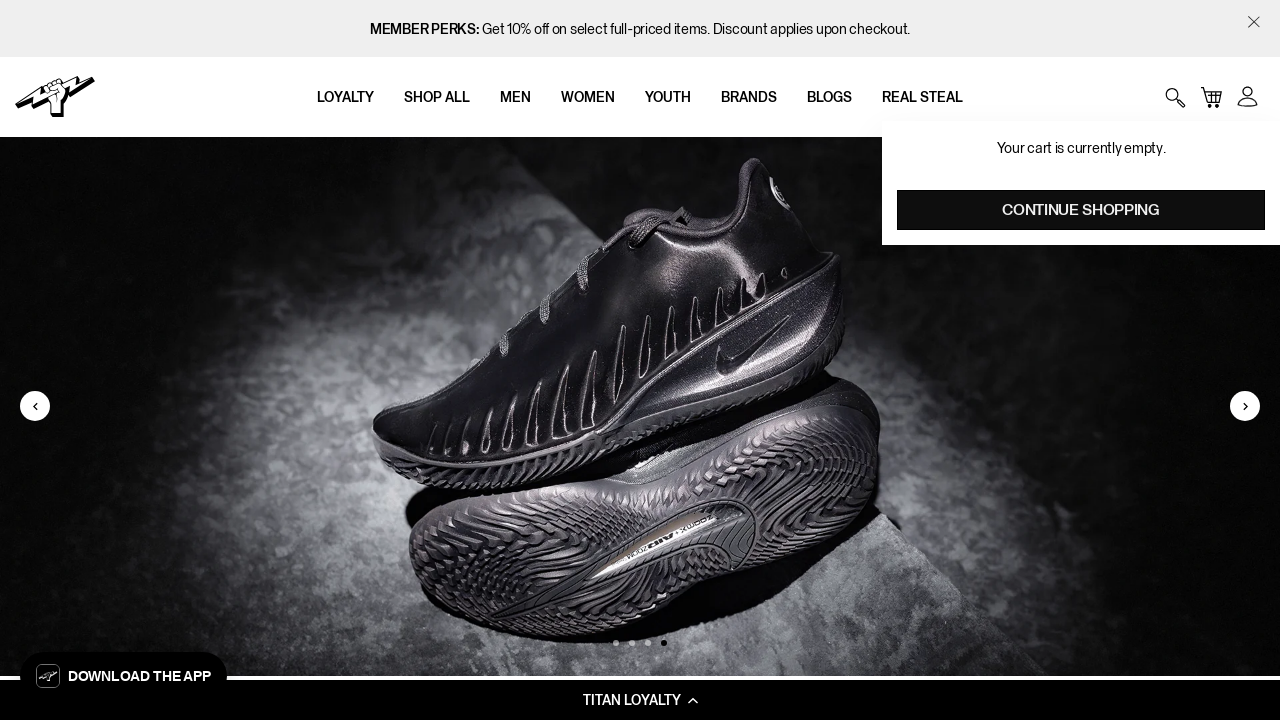

Waited for page to load after clicking header navigation icon
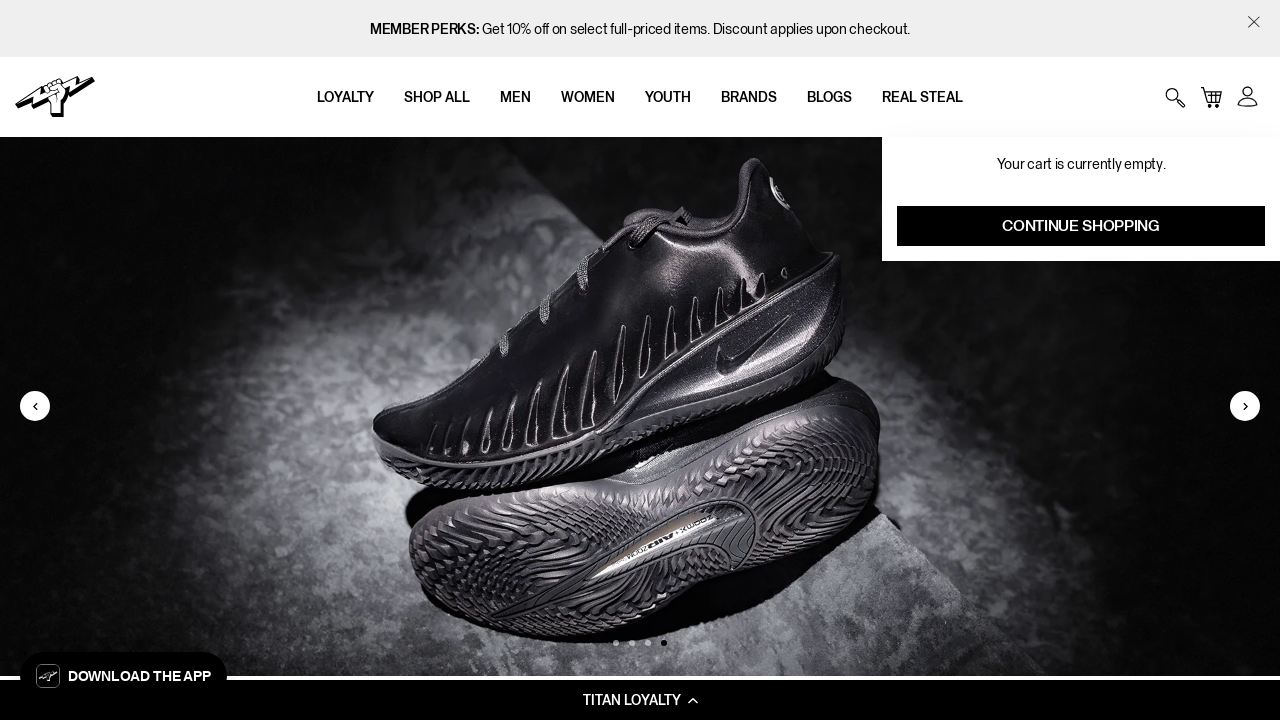

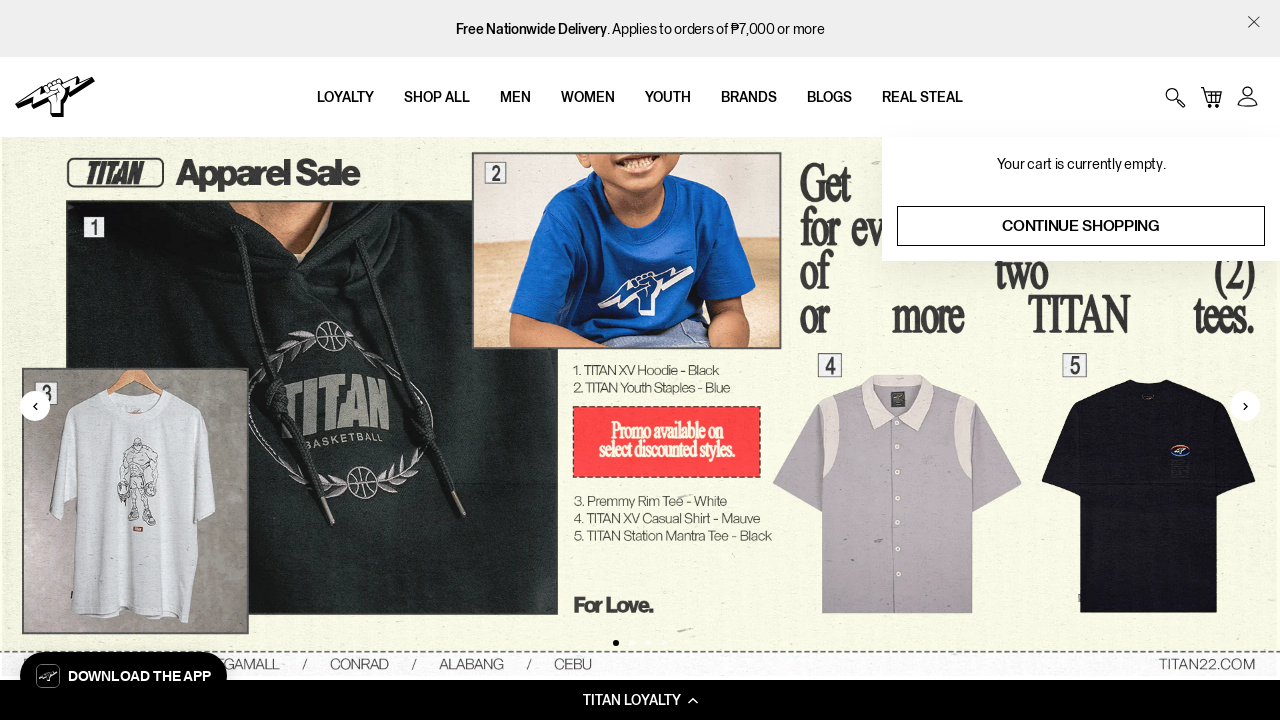